Tests the Python.org search functionality by entering "pycon" as a search query and verifying results are returned

Starting URL: http://www.python.org

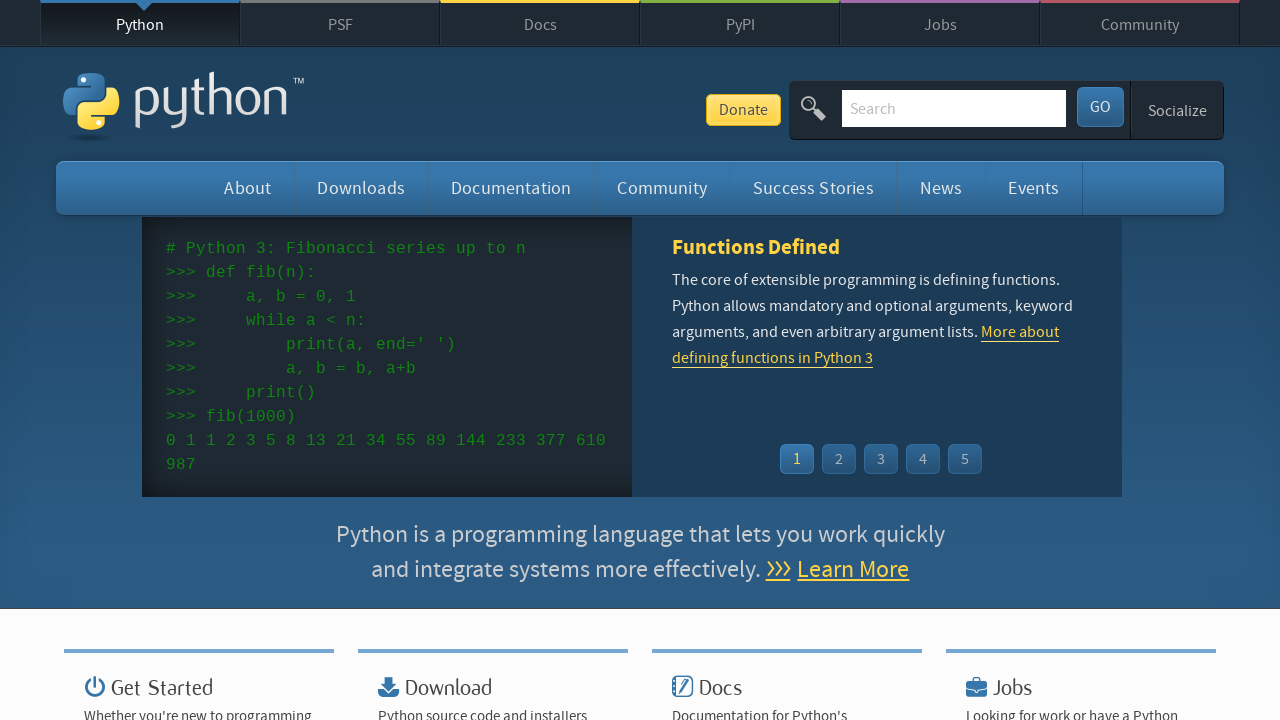

Filled search box with 'pycon' query on input[name='q']
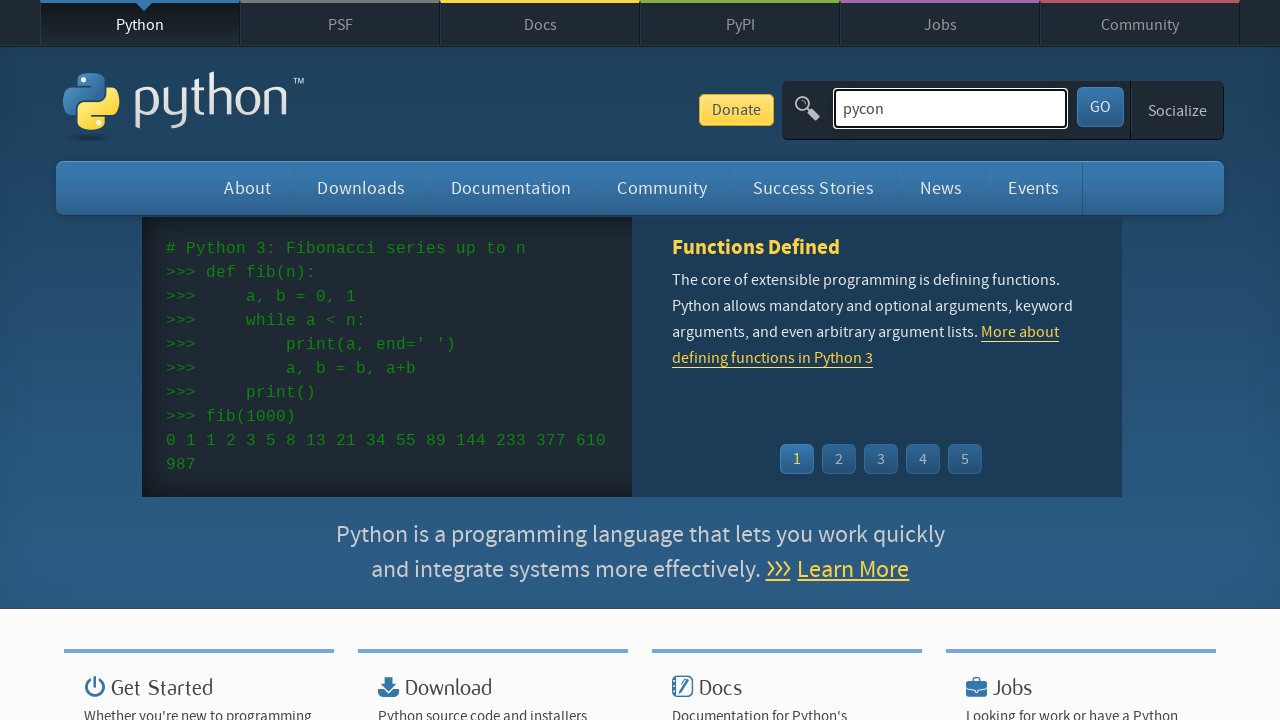

Pressed Enter to submit search query on input[name='q']
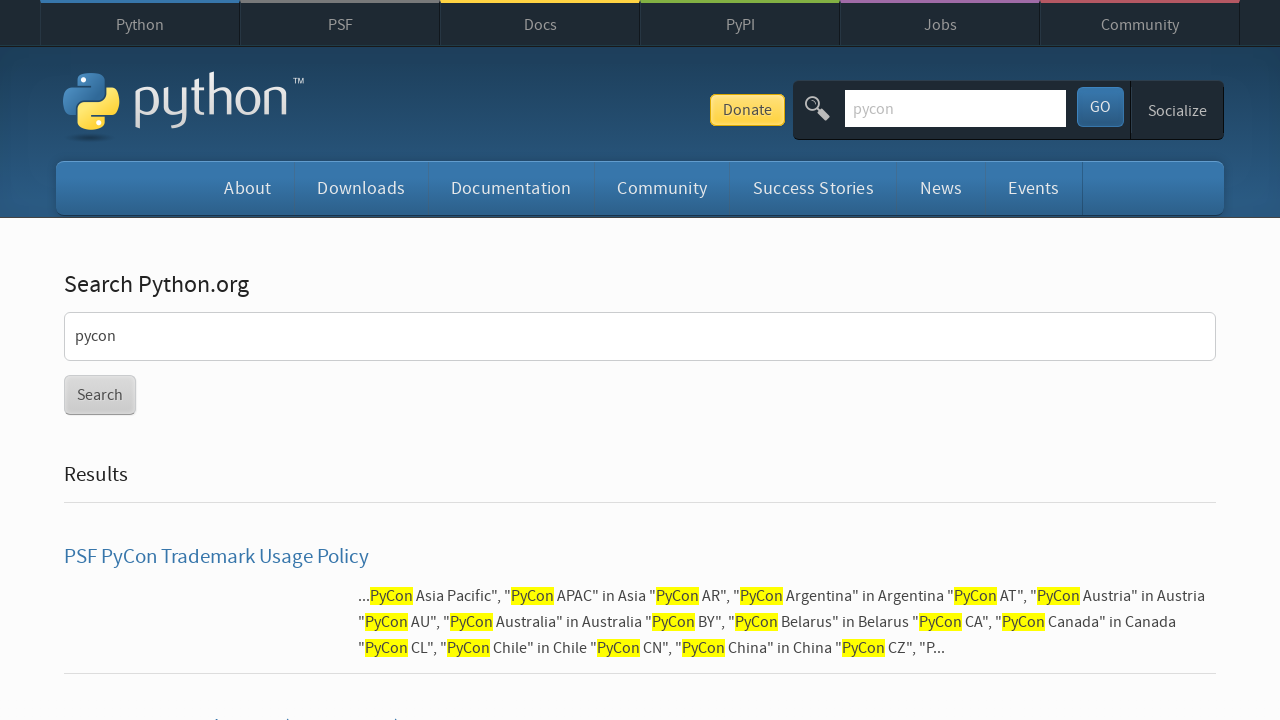

Search results page loaded and DOM content ready
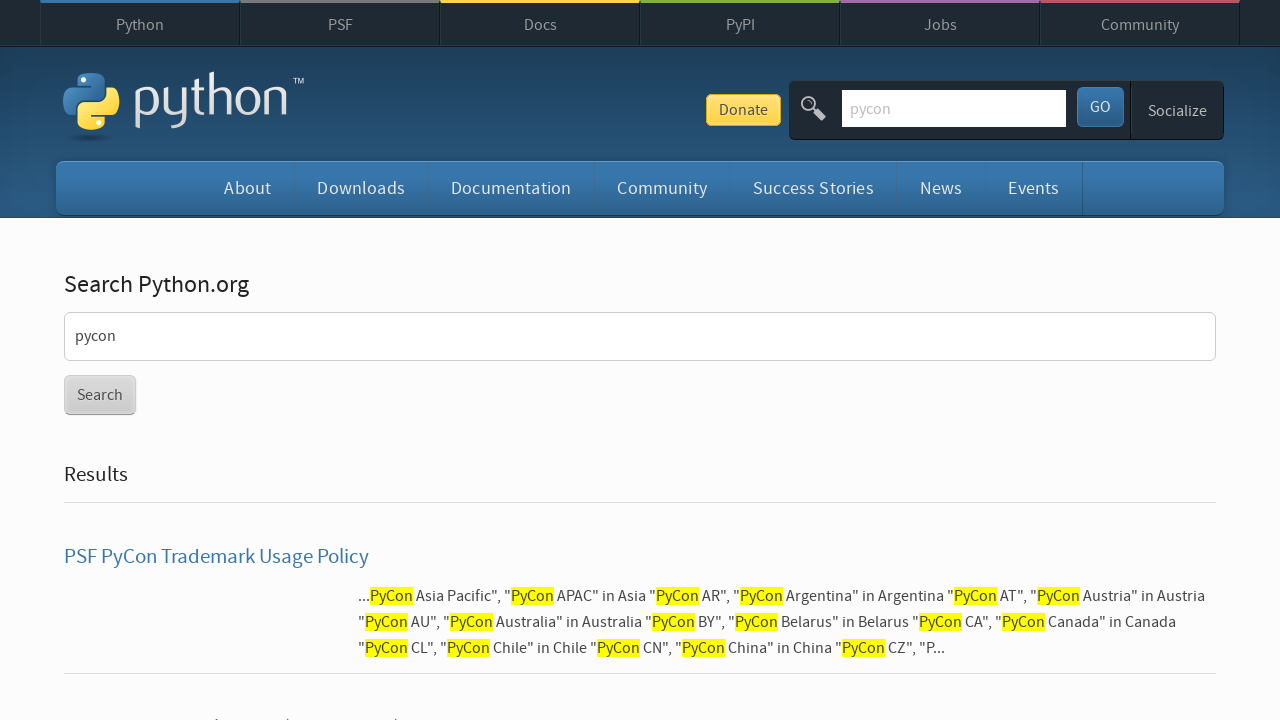

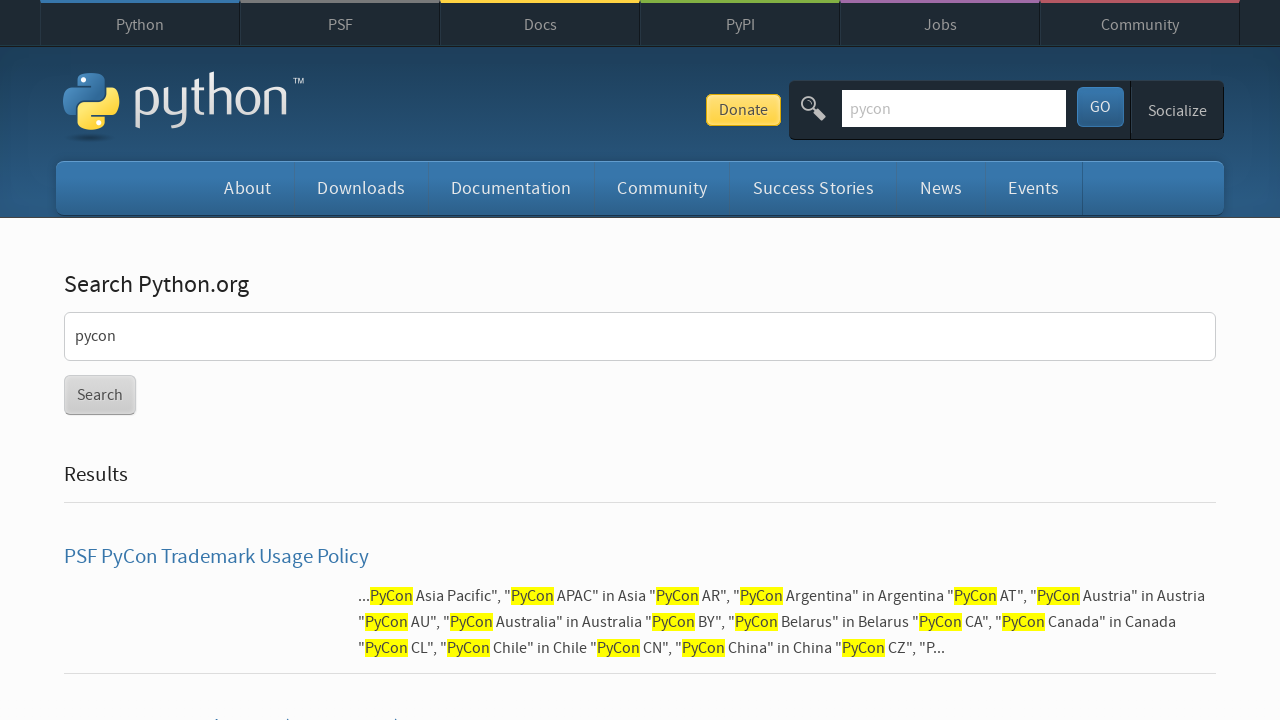